Tests table interaction functionality by verifying table structure (columns and rows), reading cell values, and clicking on a table header to trigger sorting

Starting URL: https://v1.training-support.net/selenium/tables

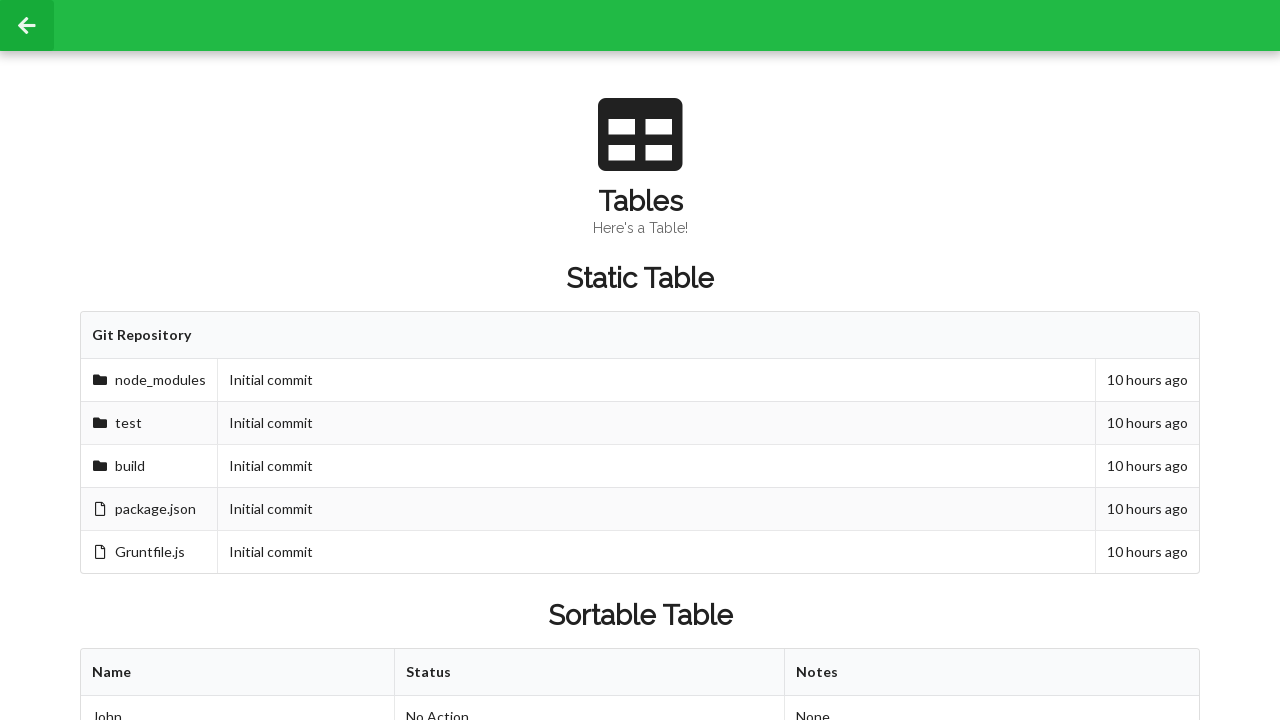

Waited for sortable table to be present
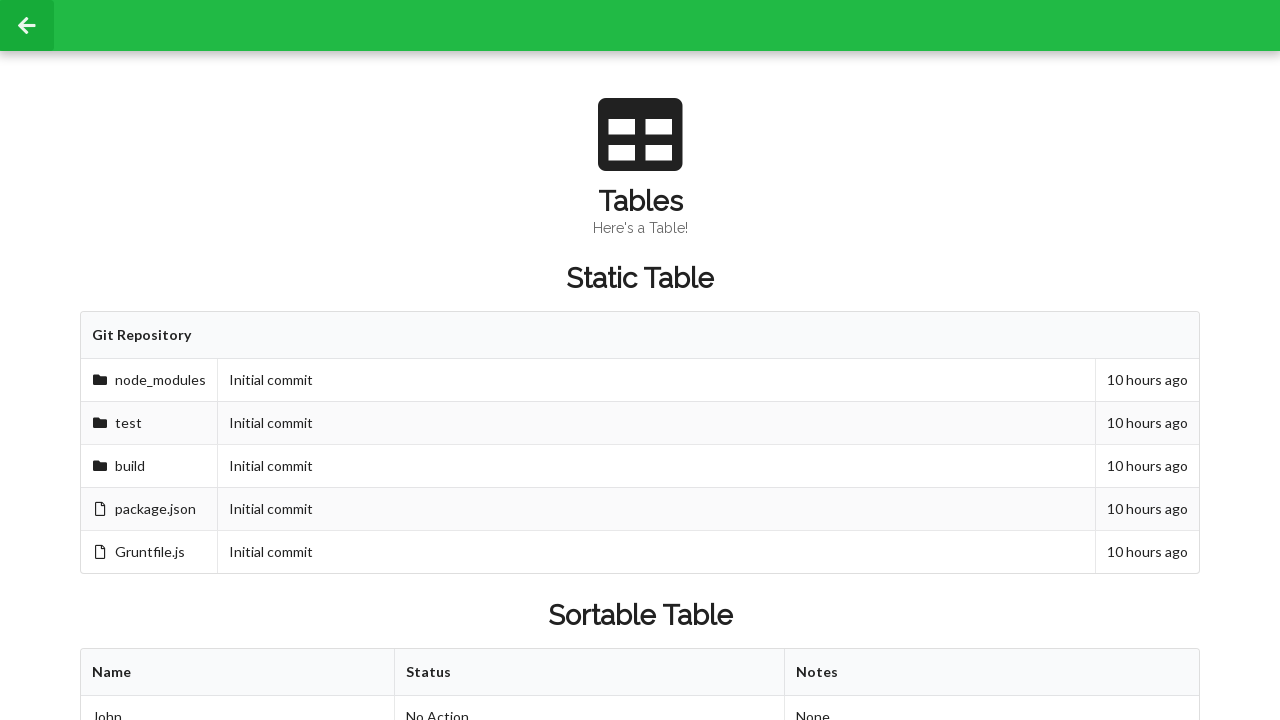

Retrieved all table column headers
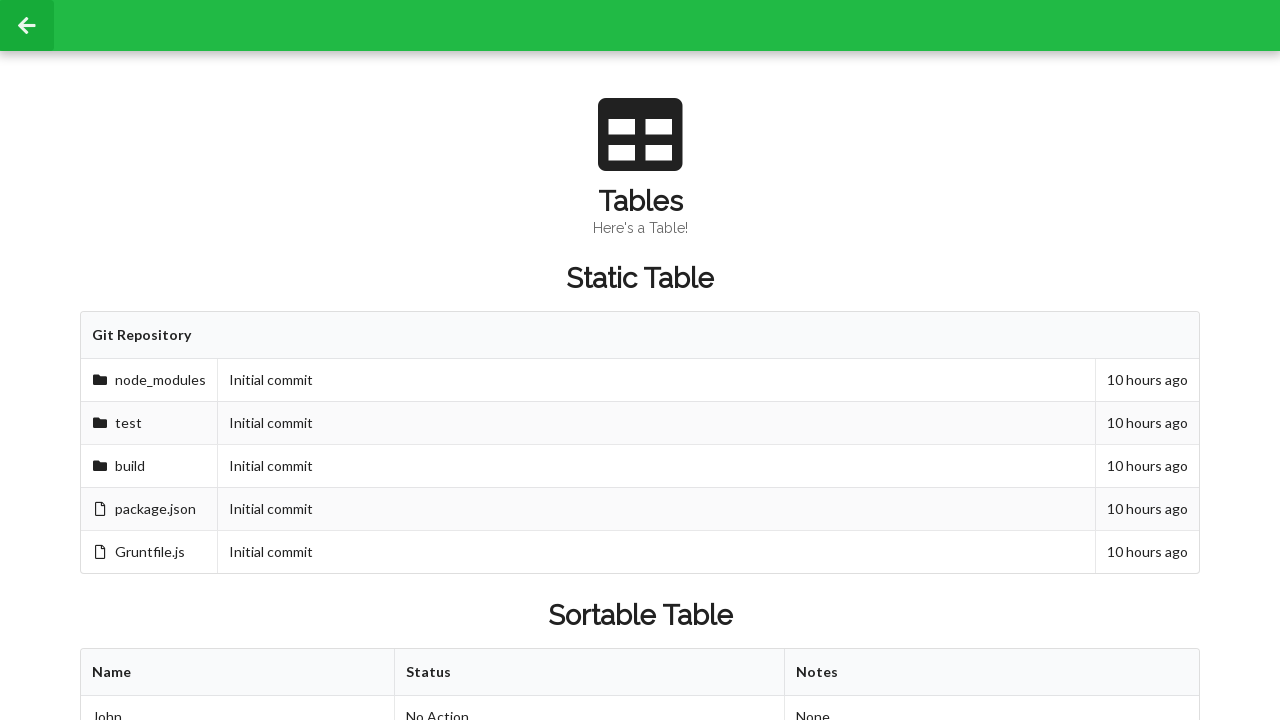

Retrieved all table rows
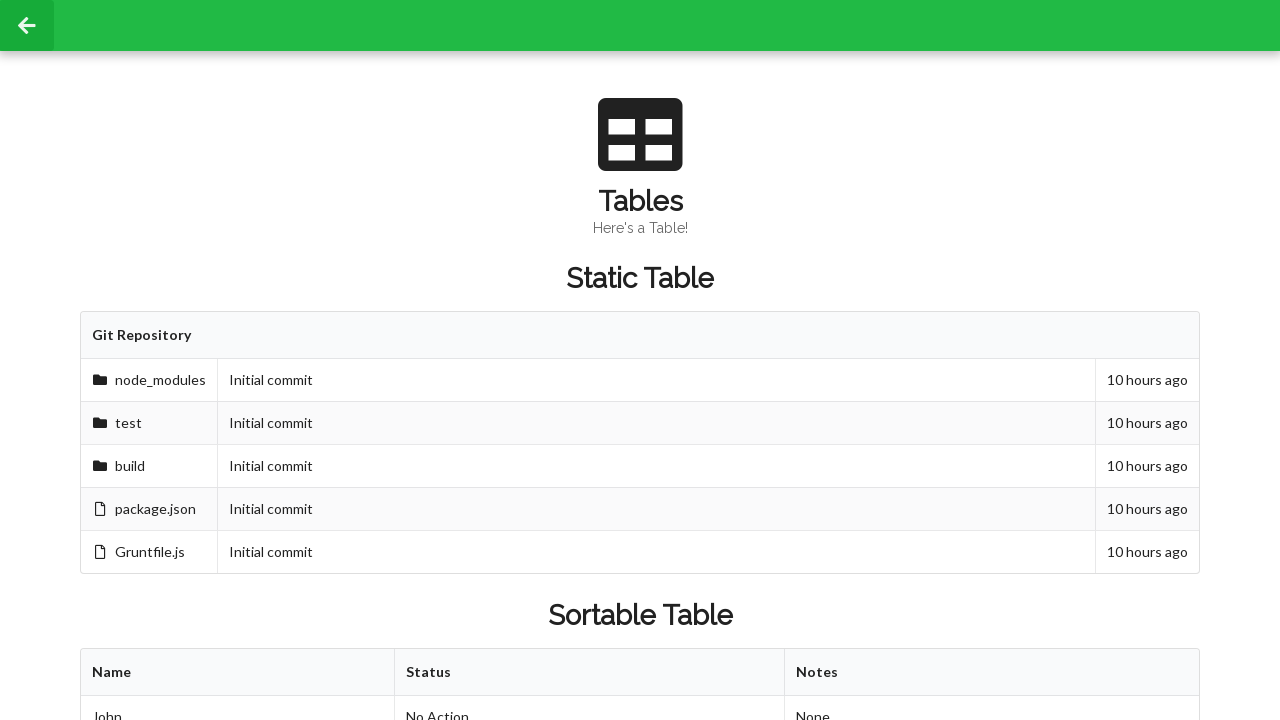

Read cell value from second row, second column before sorting
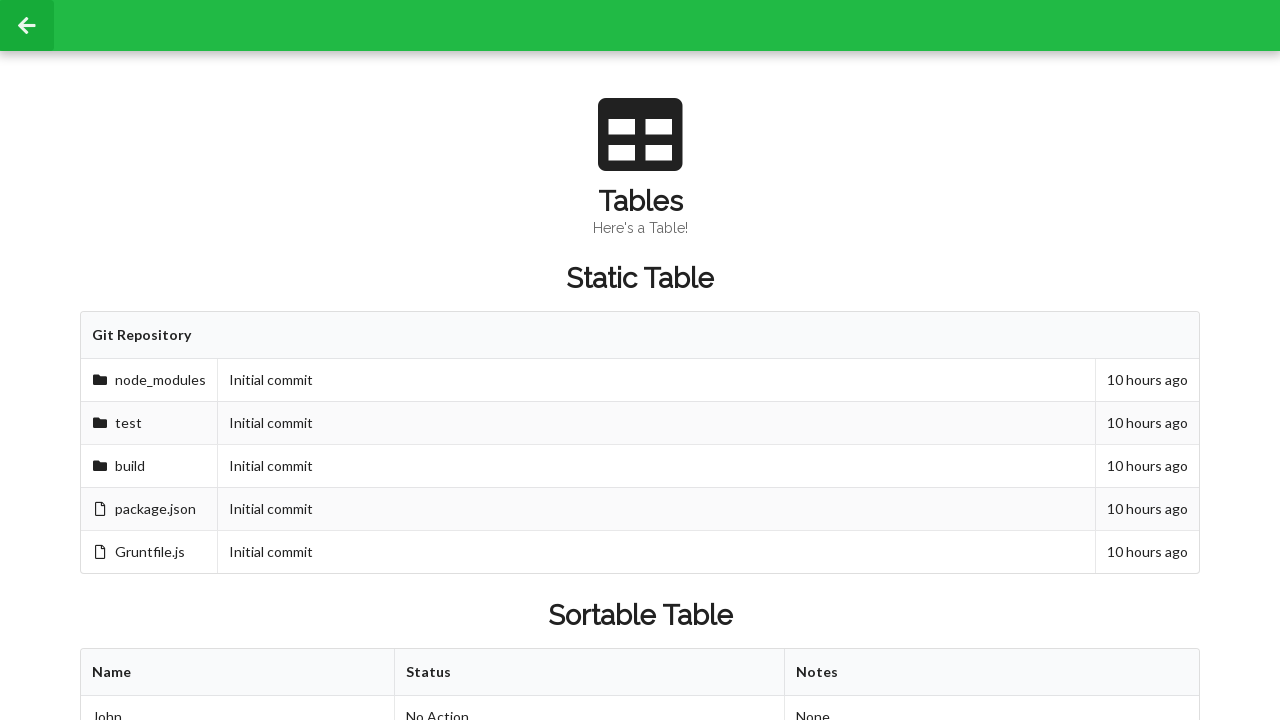

Clicked first table header to trigger sorting at (238, 673) on xpath=//table[@id='sortableTable']/thead/tr/th[1]
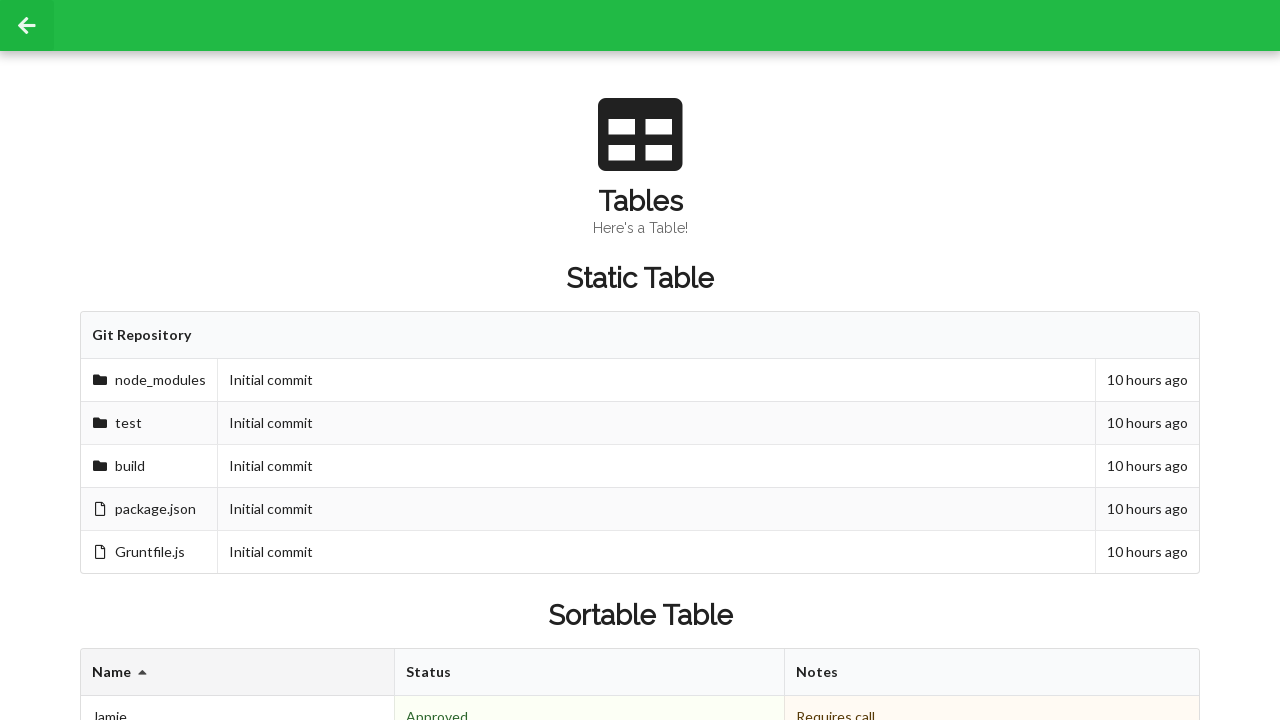

Waited for sorting to complete
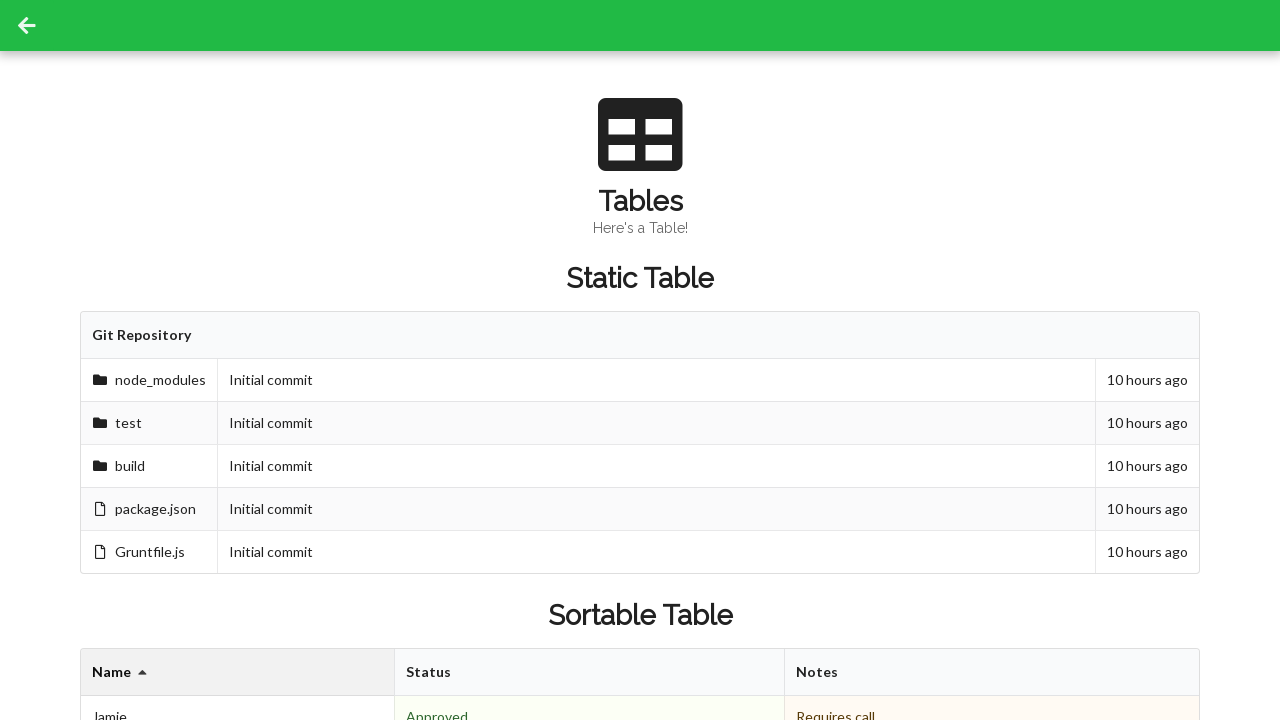

Read cell value from second row, second column after sorting
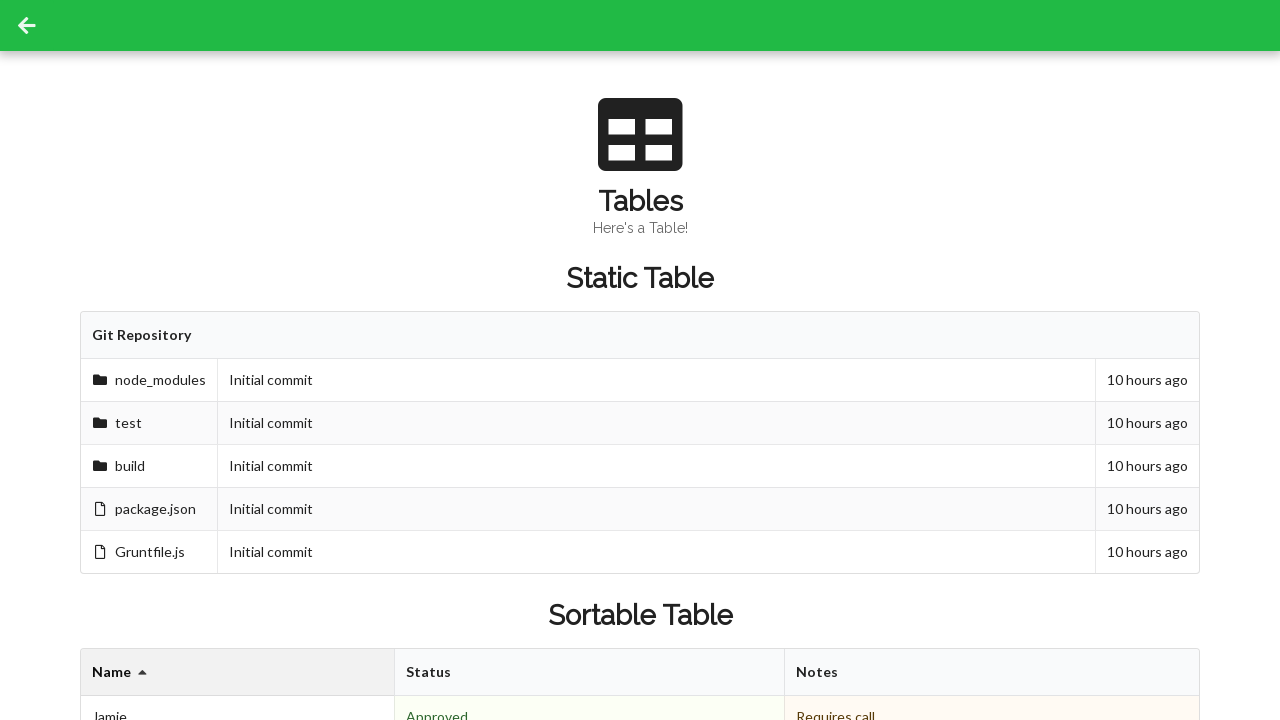

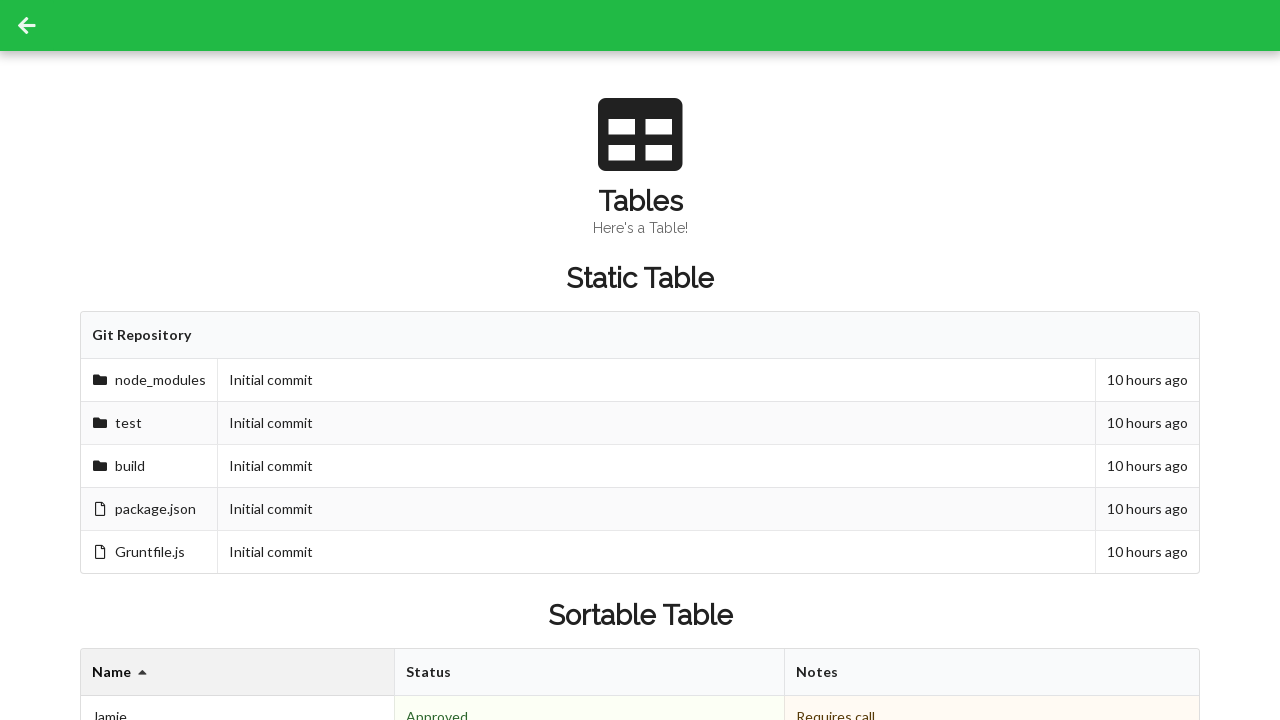